Tests a registration form by selecting an island from a dropdown menu and then selecting a village from an autocomplete suggestion list.

Starting URL: http://myvodafone.com.ws/care/register

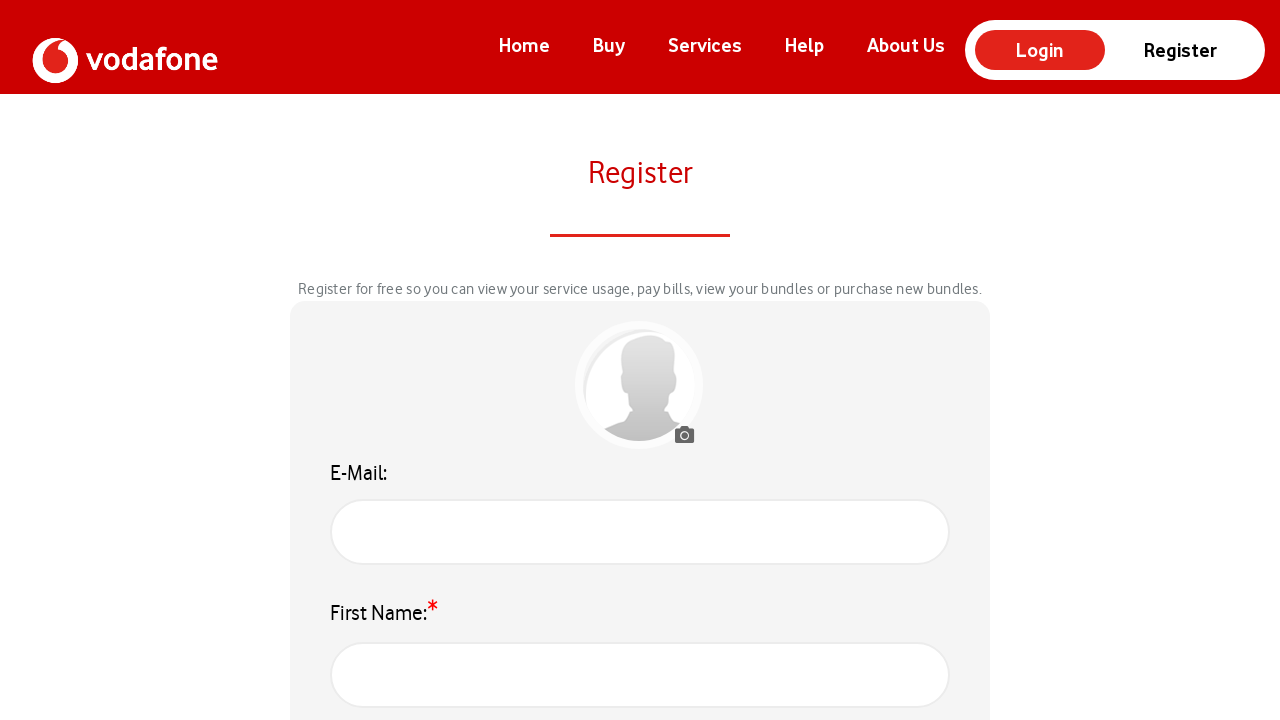

Selected second island option from dropdown menu on #Island
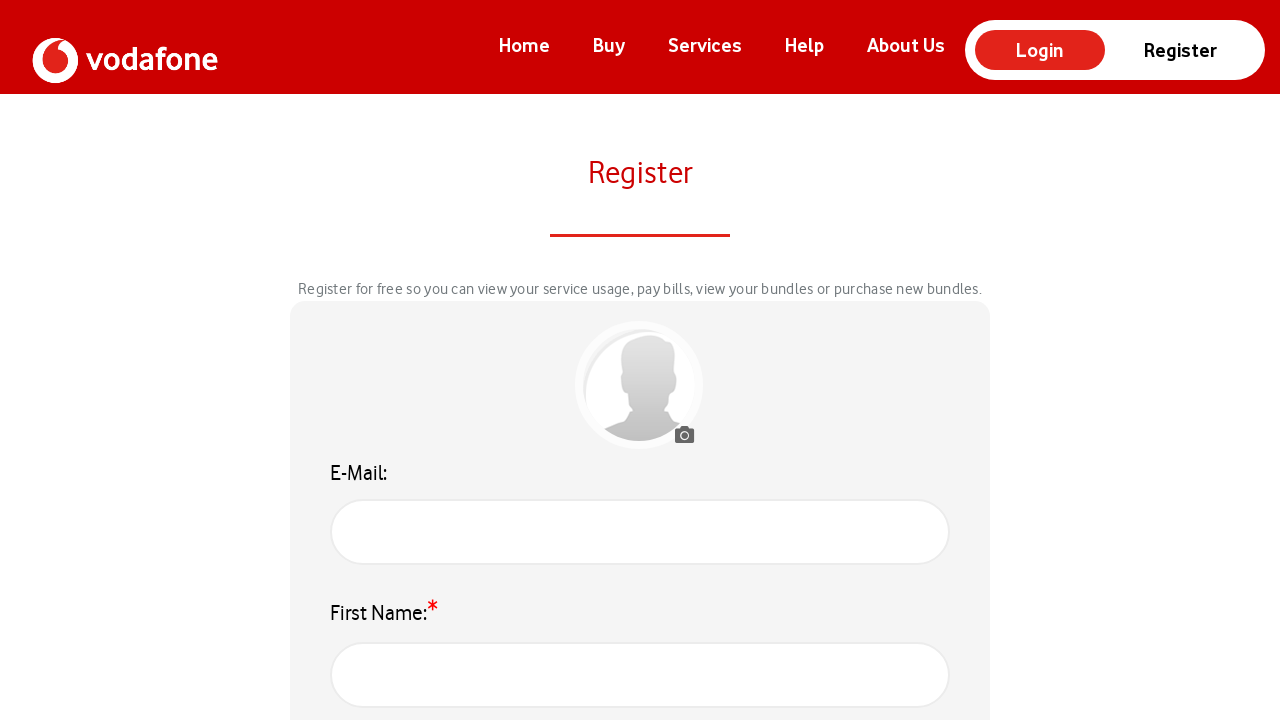

Waited 1 second for page to respond to island selection
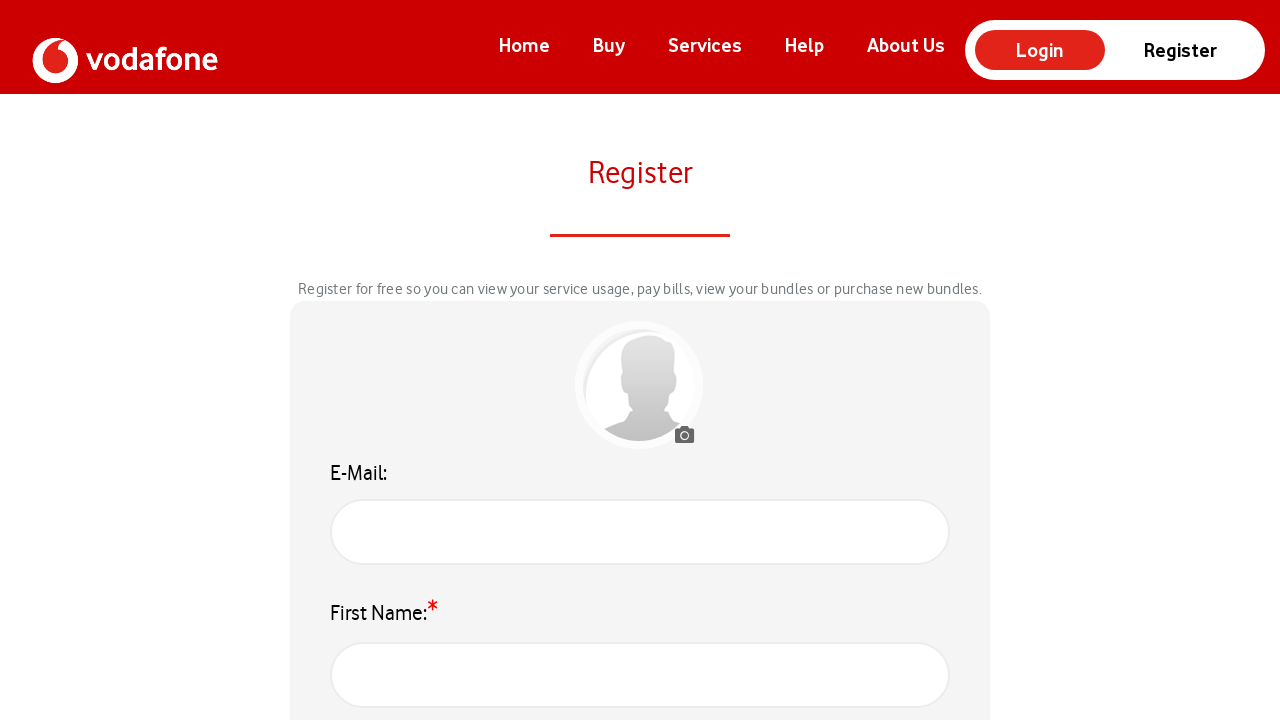

Typed 'v' in village field to trigger autocomplete suggestions on #village
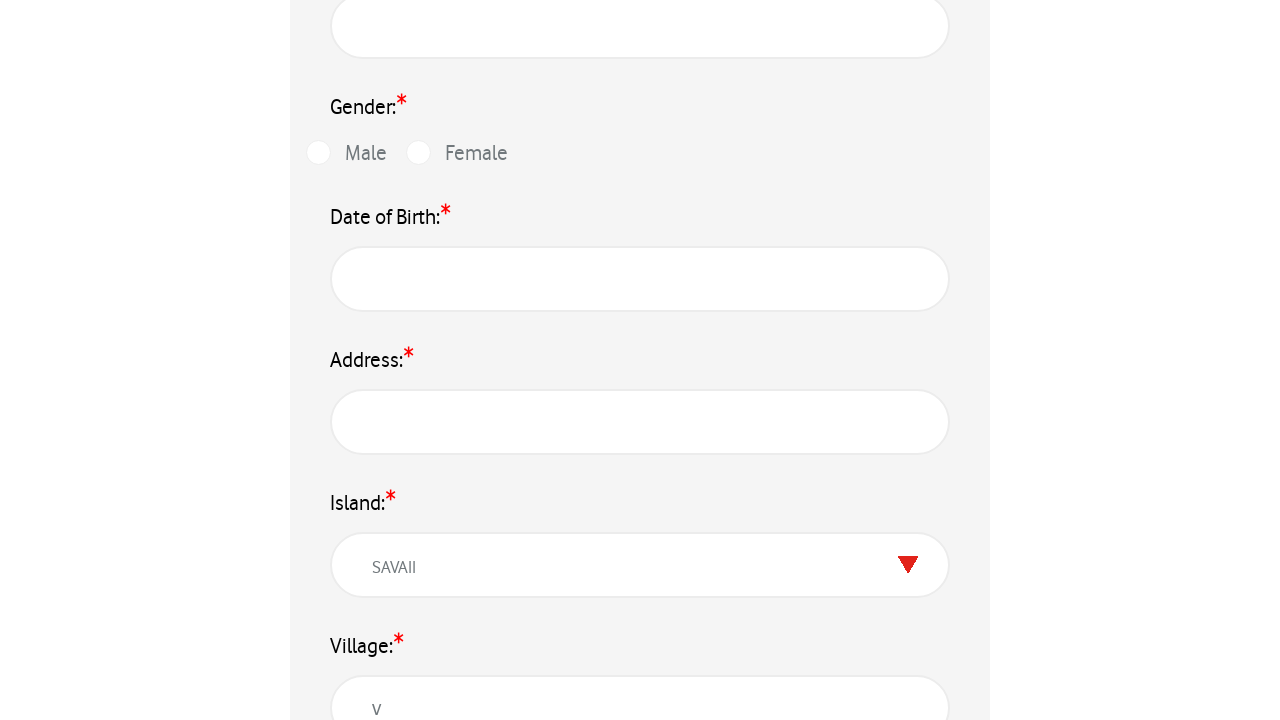

Autocomplete suggestions appeared in dropdown
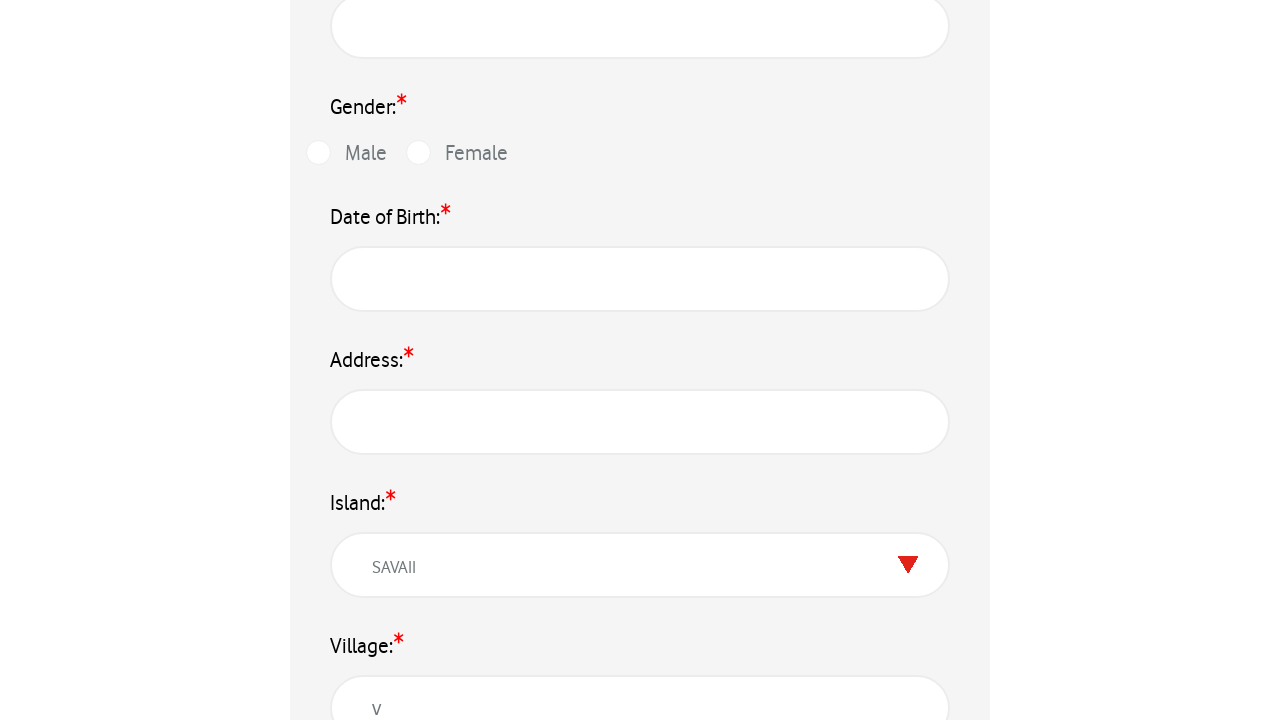

Selected 'Vaega' village from autocomplete suggestions at (640, 361) on #ui-id-1 li:has-text('Vaega')
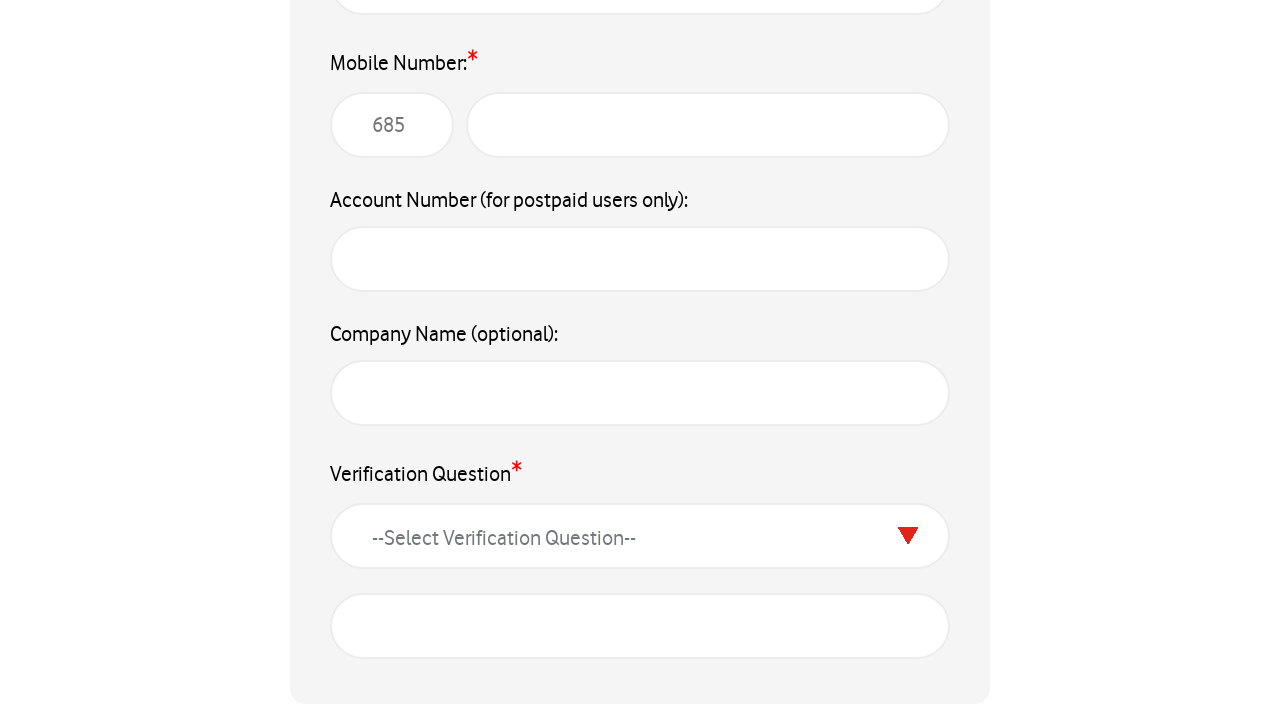

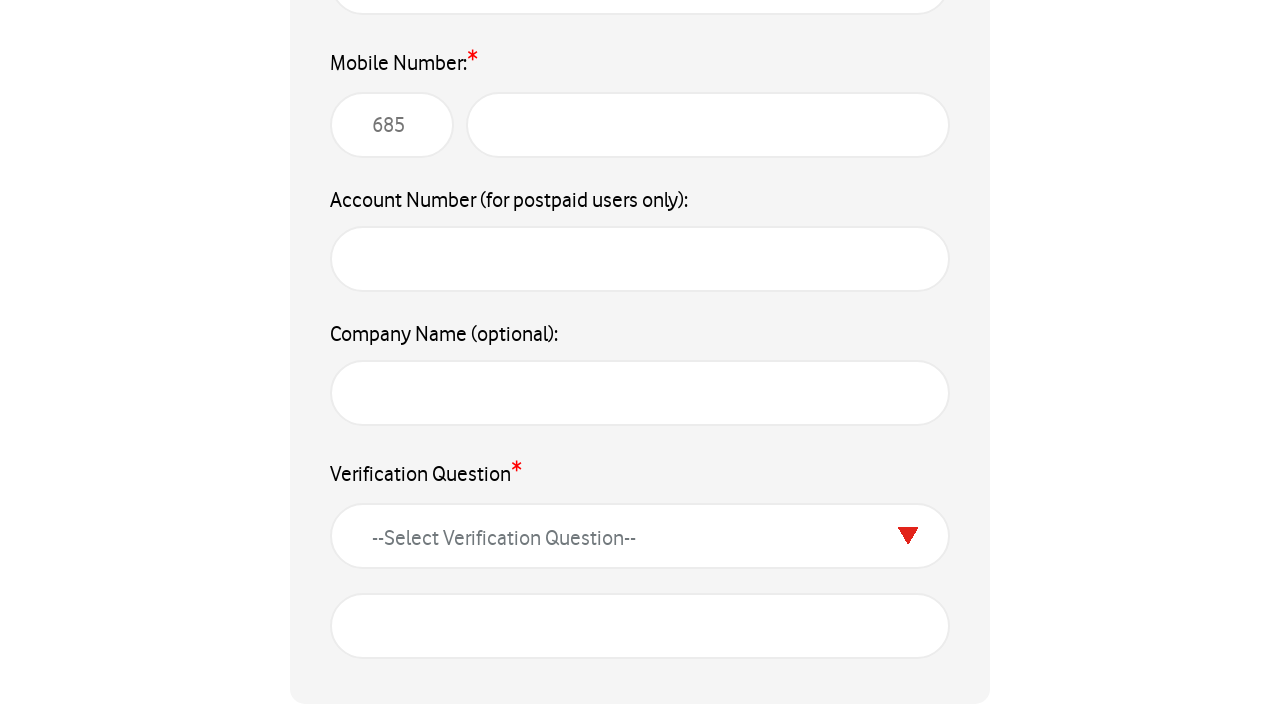